Tests navigation to My Account page by clicking the link in the navigation bar and verifies the page title

Starting URL: https://alchemy.hguy.co/lms/

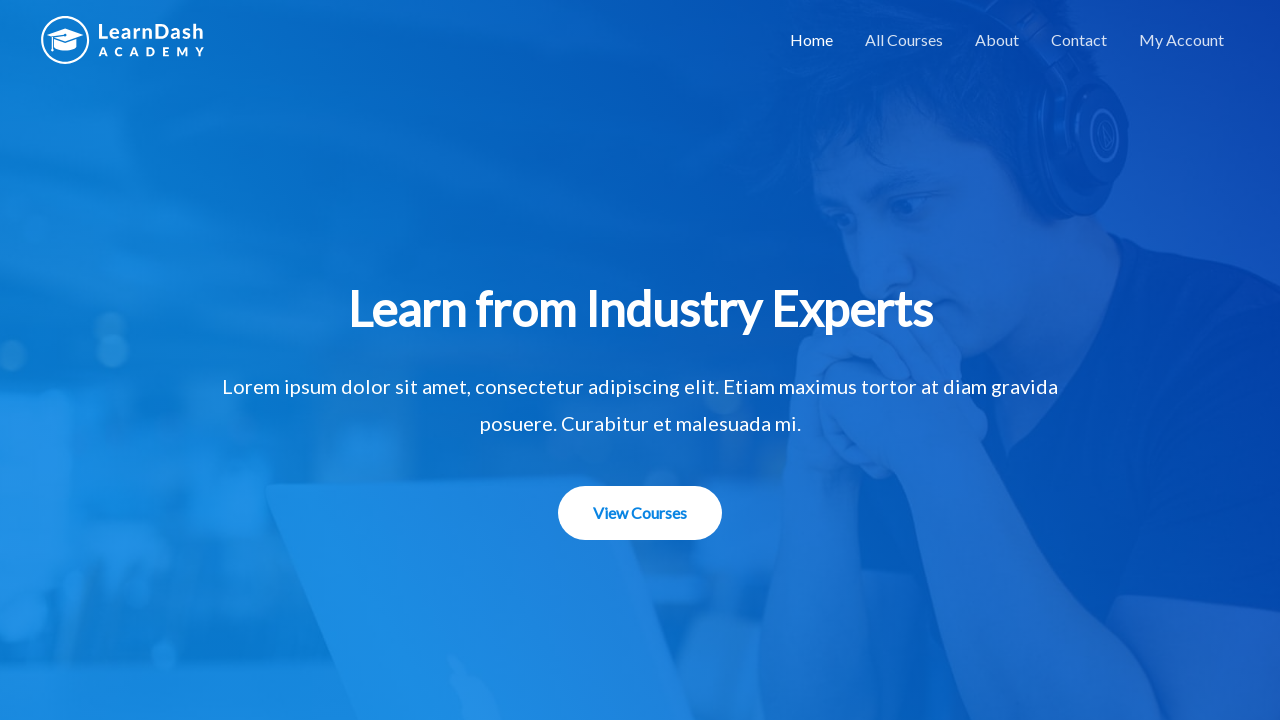

Waited for navigation bar to be present
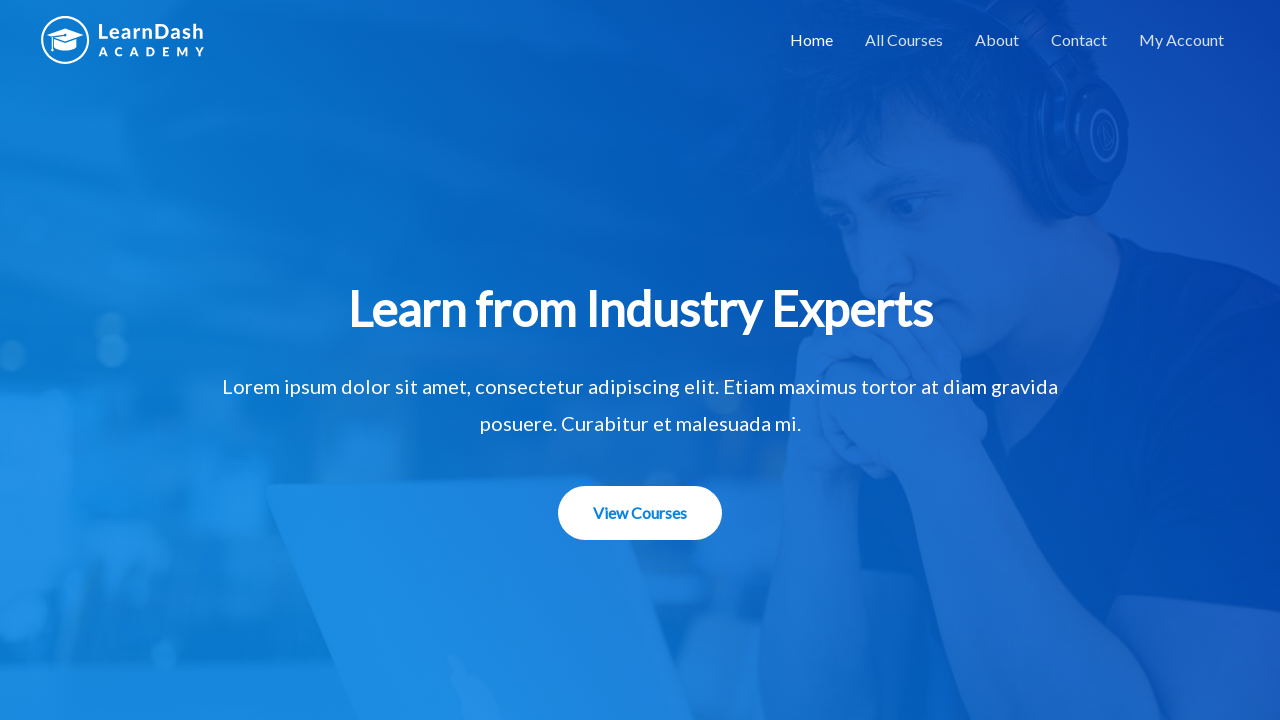

Clicked on My Account link in navigation at (1182, 40) on a:text('My Account')
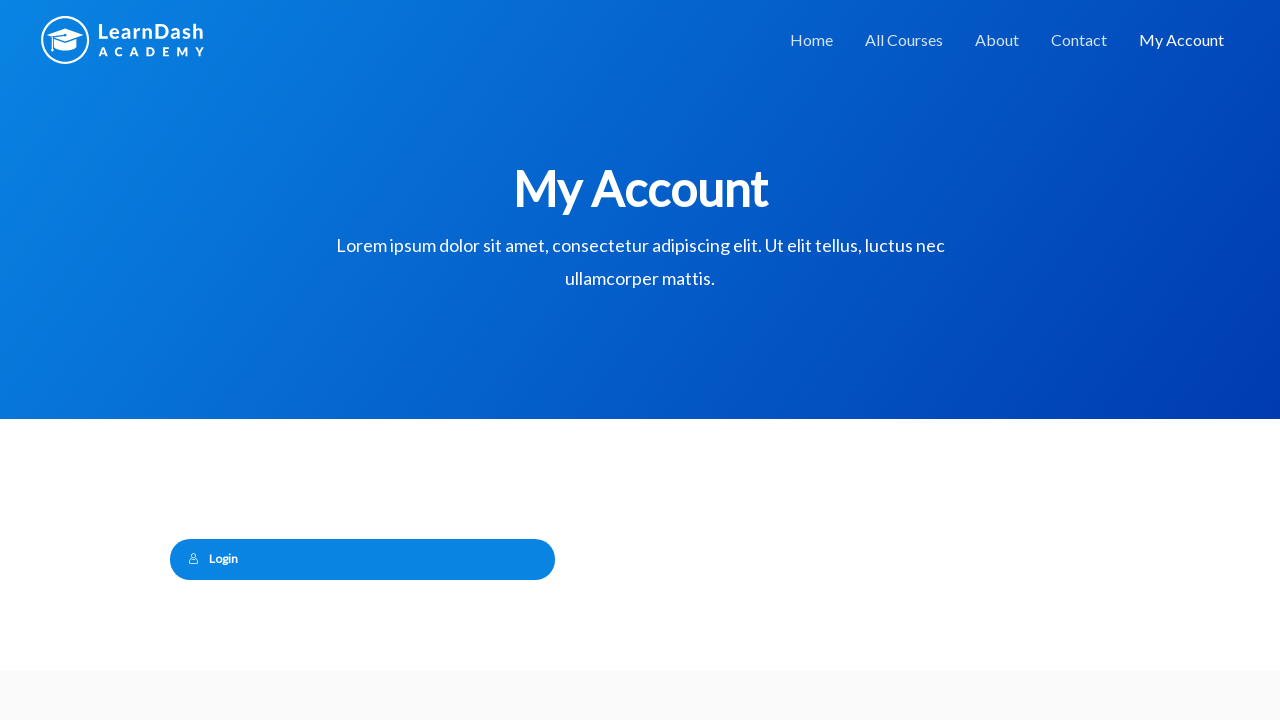

Waited for page header to load
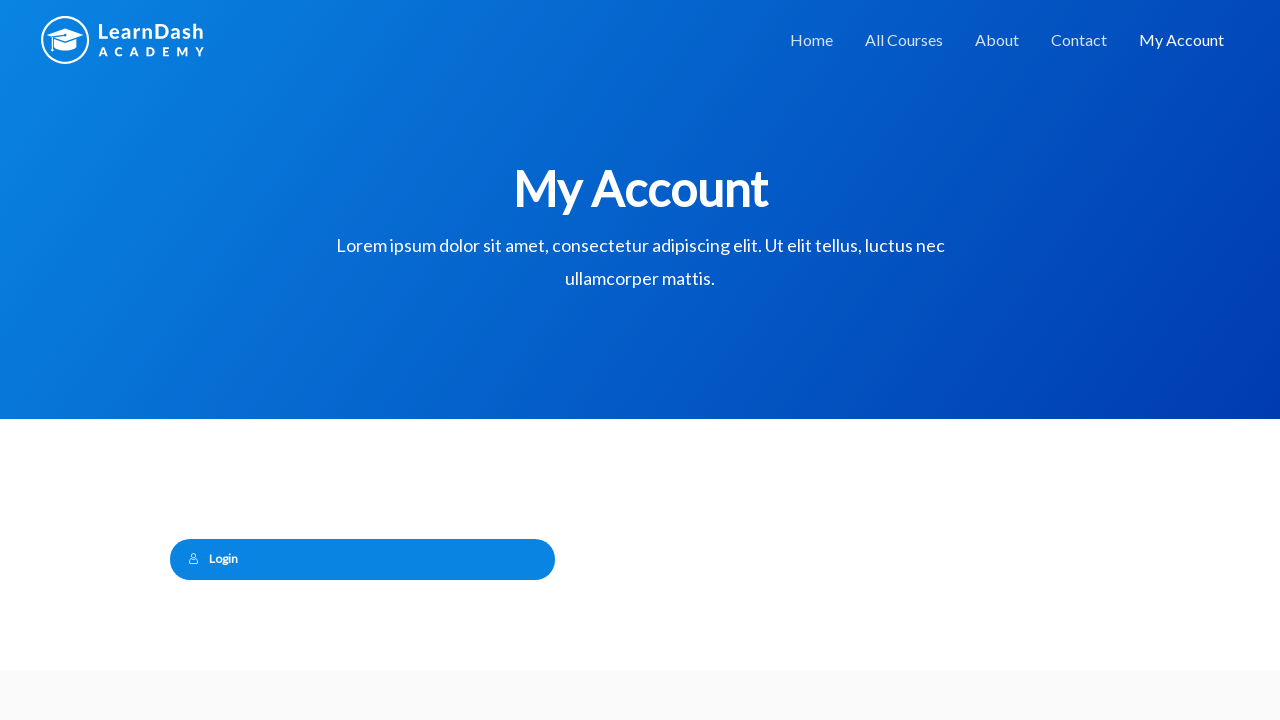

Verified page title is 'My Account – Alchemy LMS'
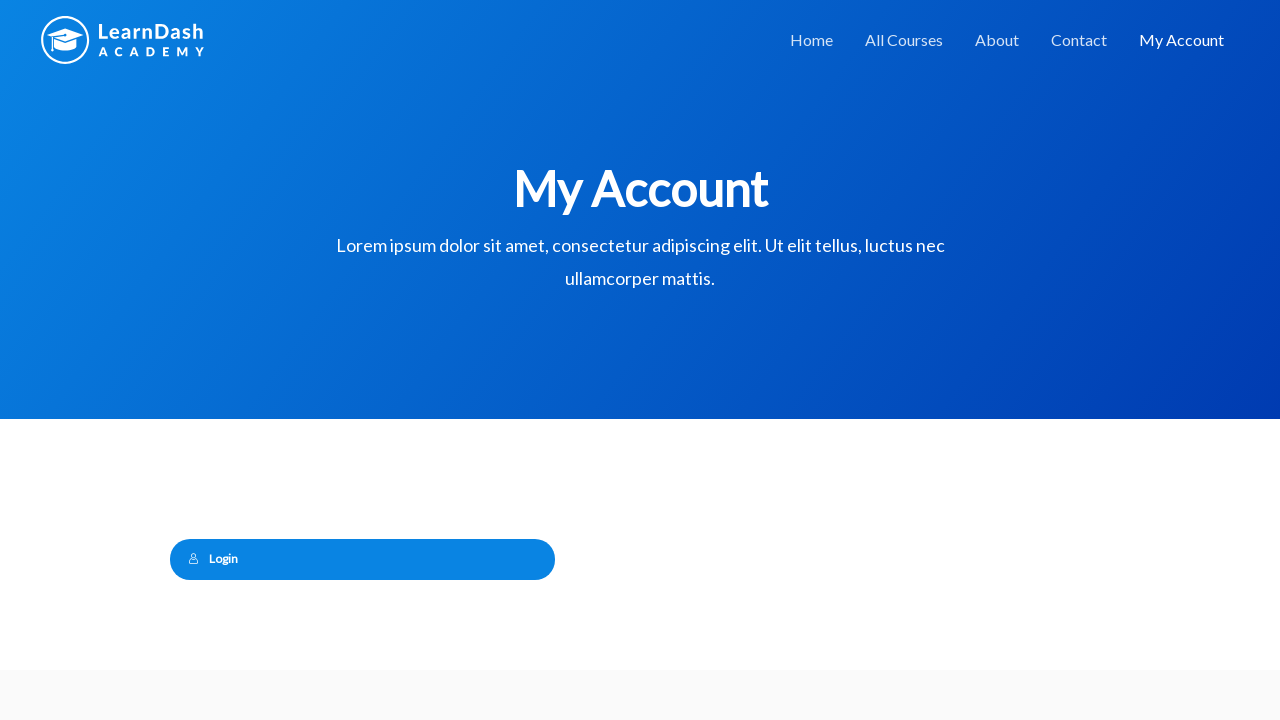

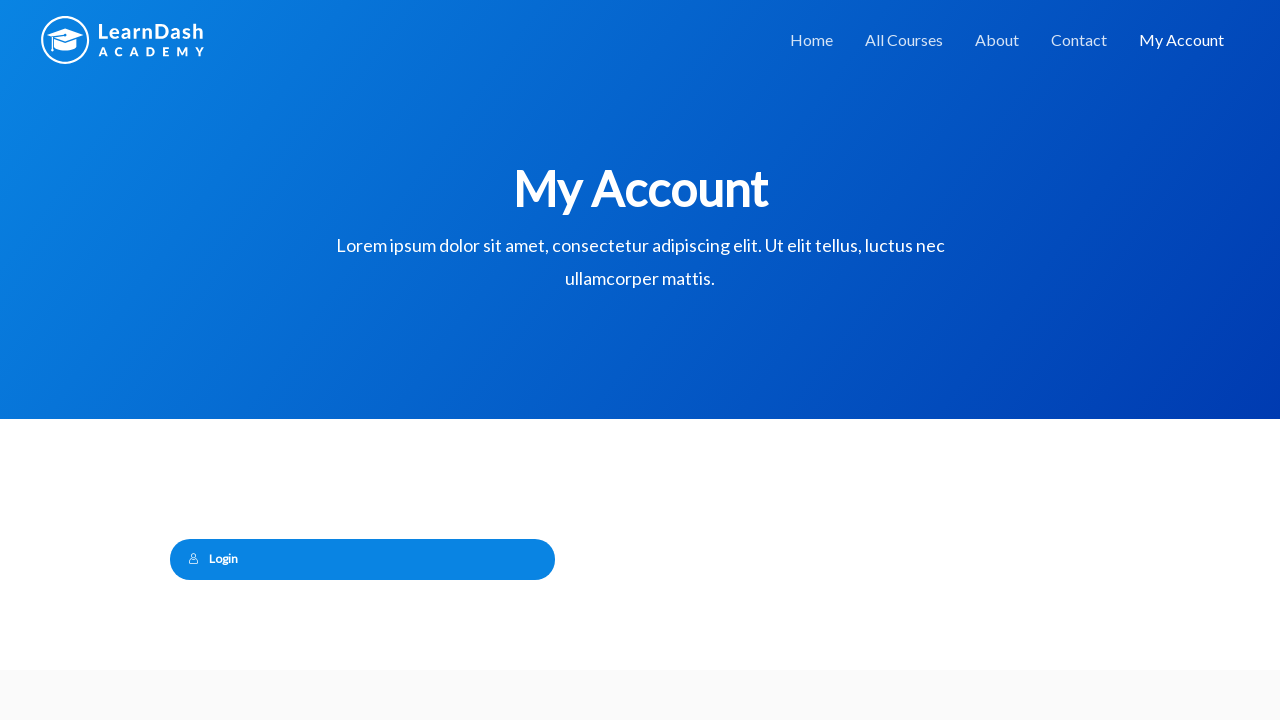